Tests number input field functionality by using arrow keys to increment and decrement values

Starting URL: http://the-internet.herokuapp.com/inputs

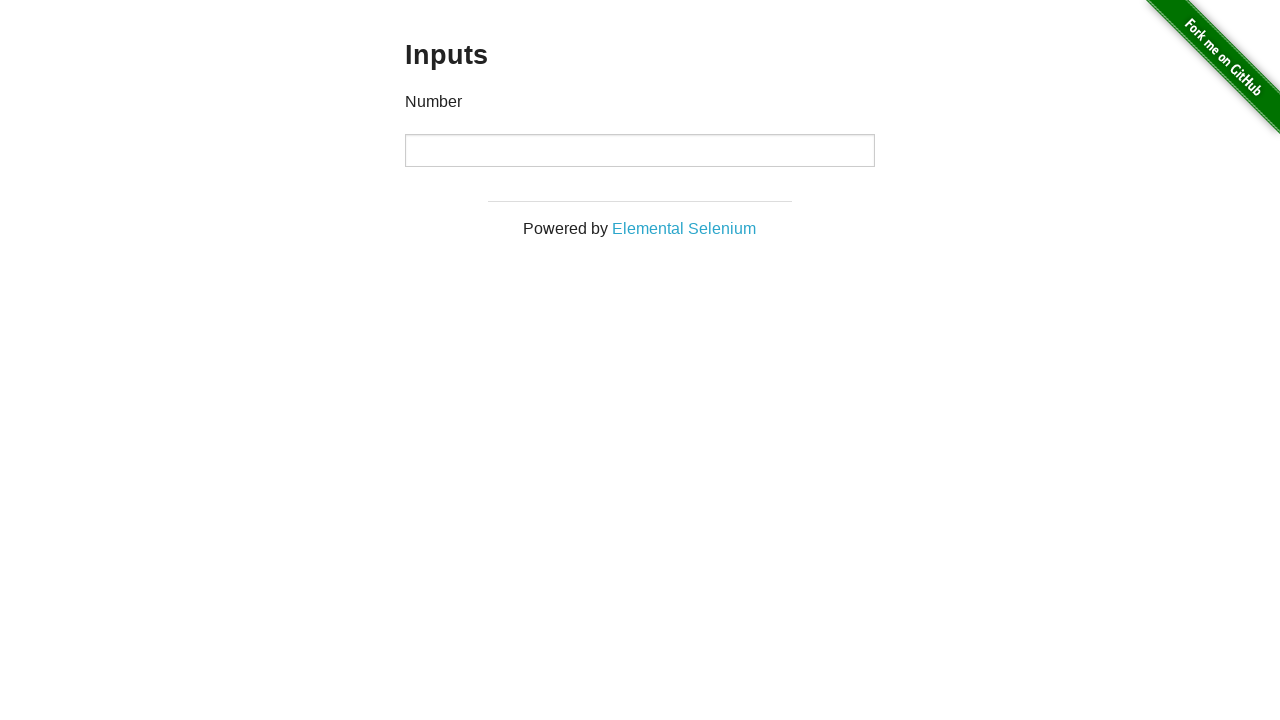

Pressed ArrowUp key to increment number input value on input
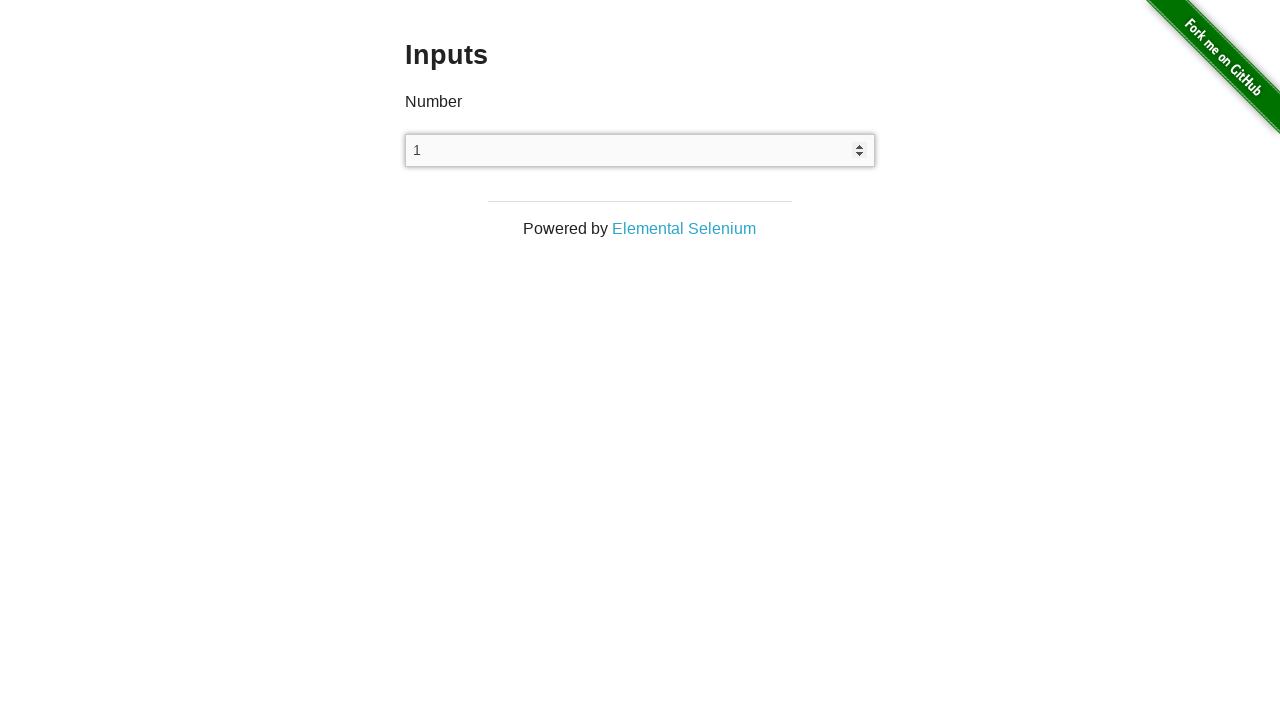

Cleared the number input field on input
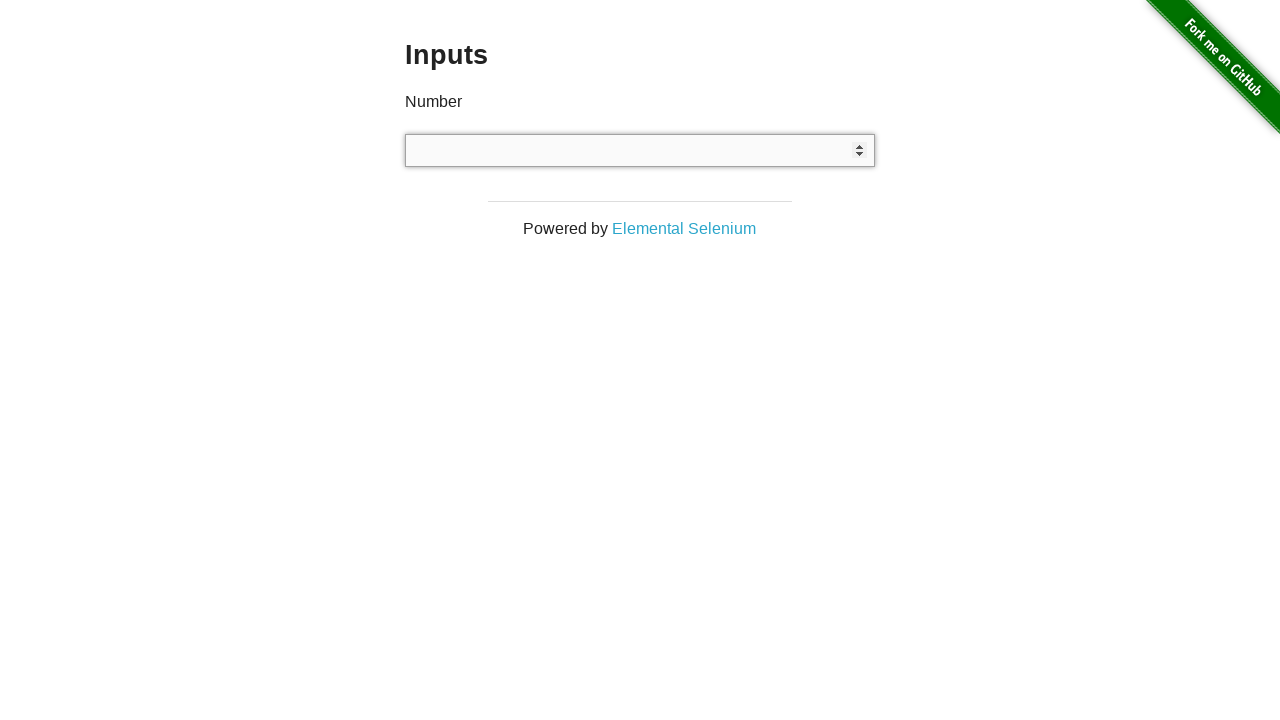

Pressed ArrowDown key to decrement number input value on input
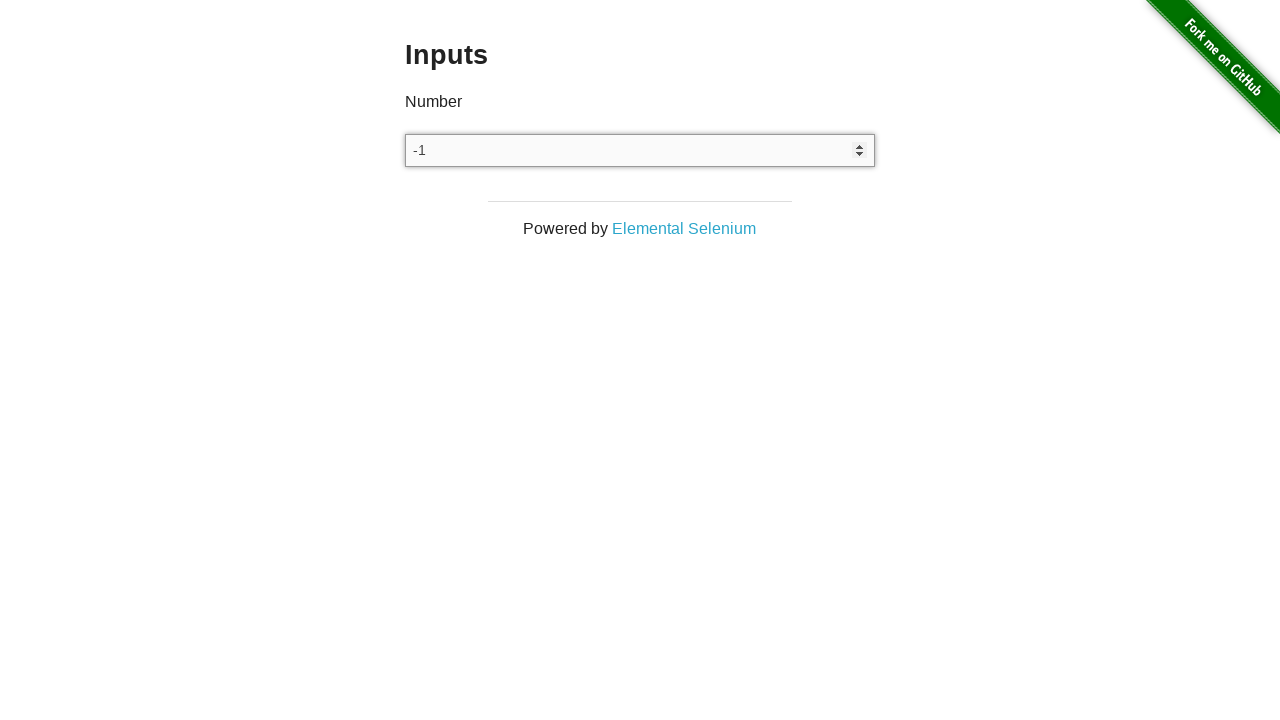

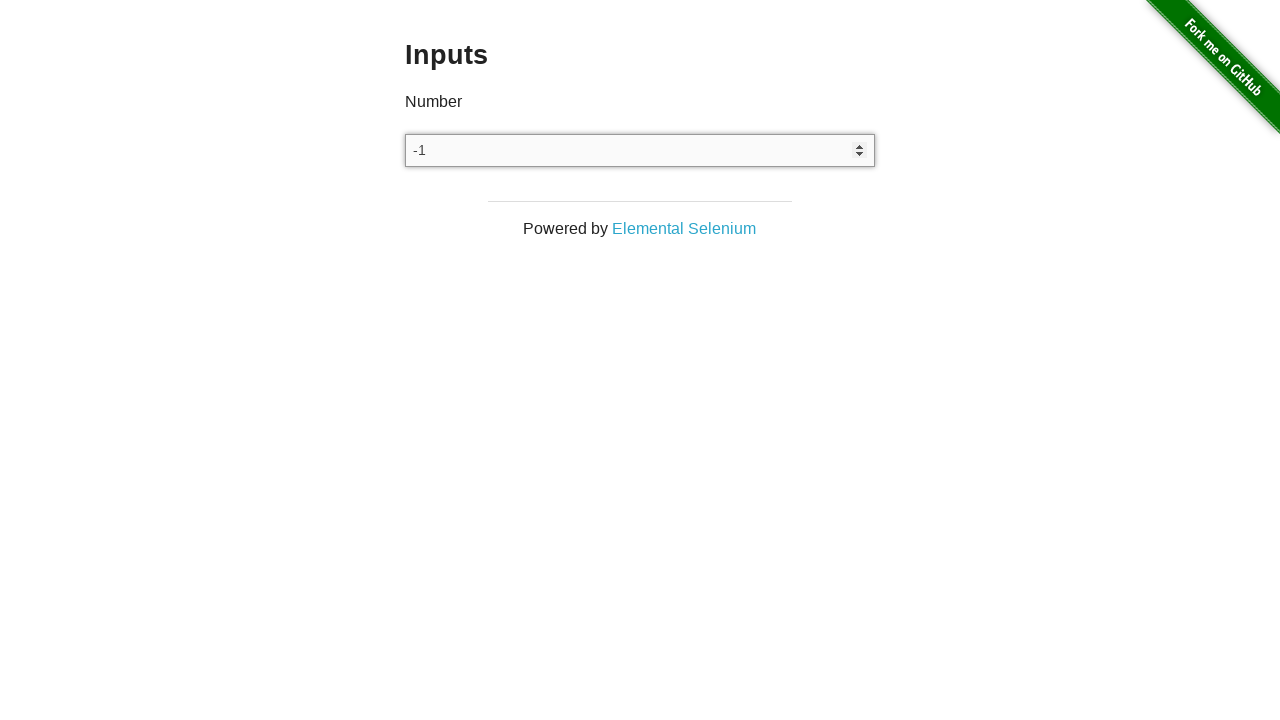